Tests dynamic loading functionality by clicking a start button and waiting for content to load dynamically

Starting URL: http://the-internet.herokuapp.com/dynamic_loading/2

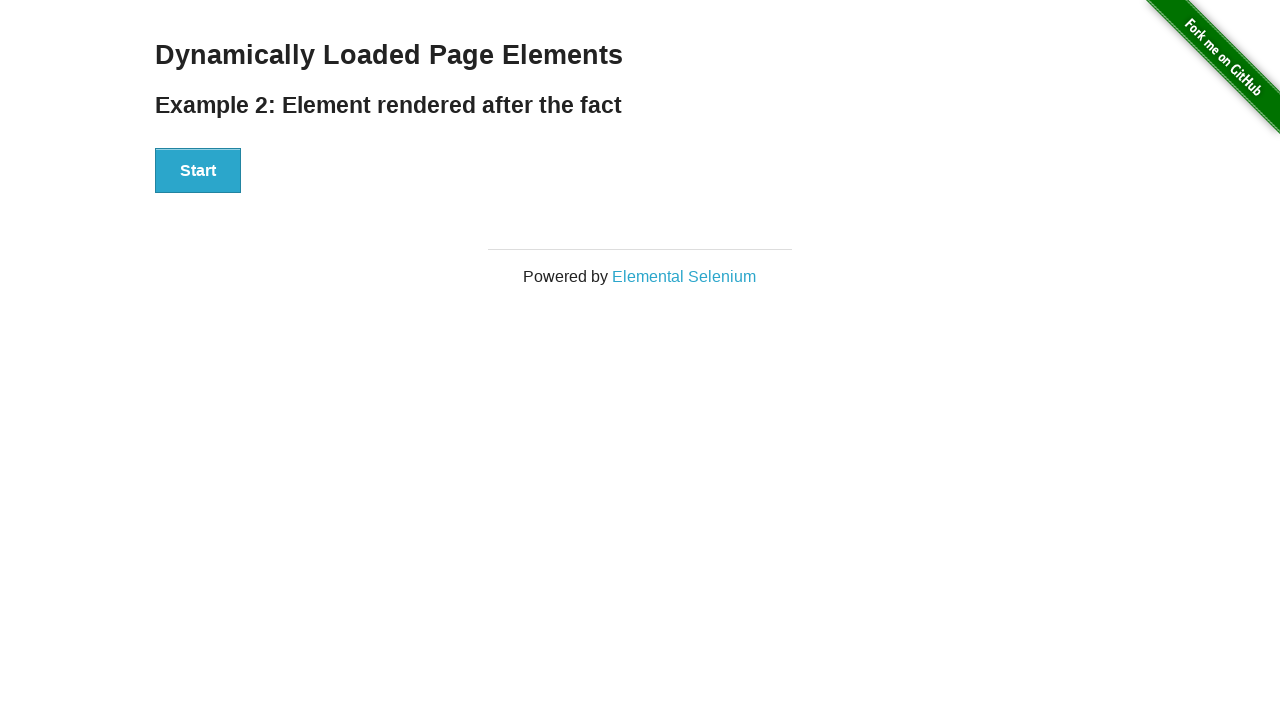

Clicked start button to trigger dynamic loading at (198, 171) on xpath=//div[@id='start']/button
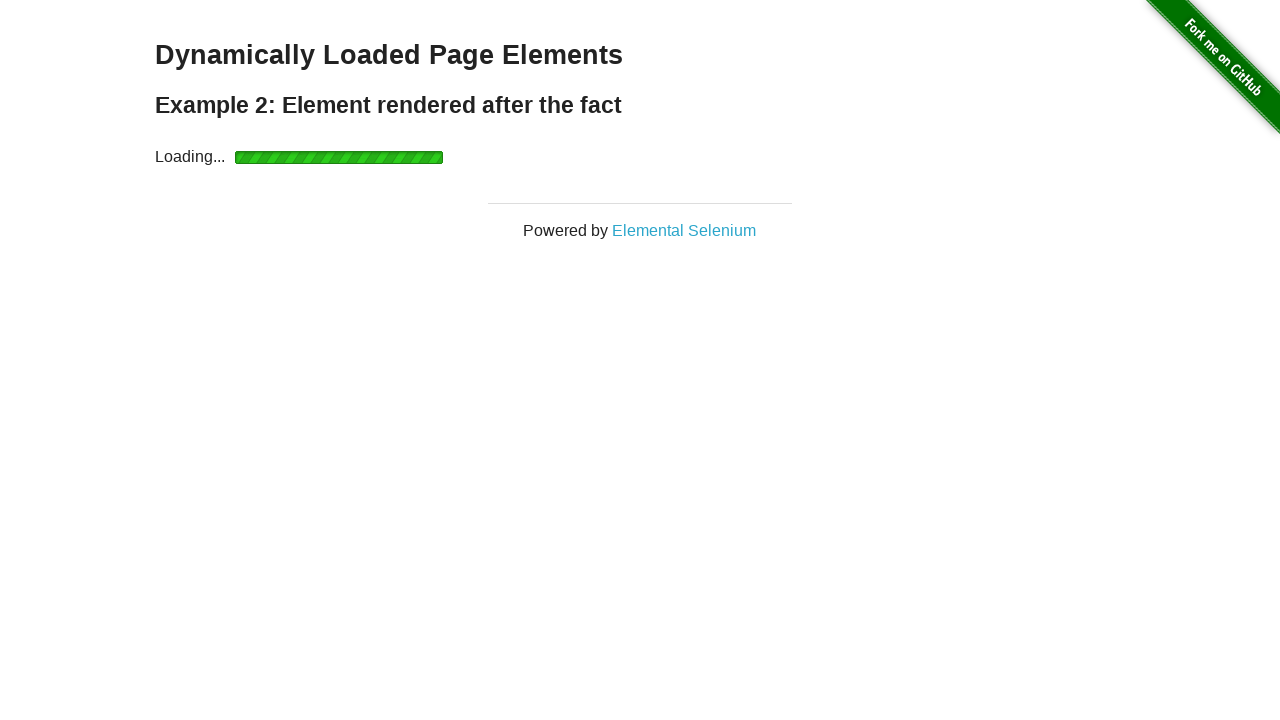

Waited for finish element to appear after dynamic loading
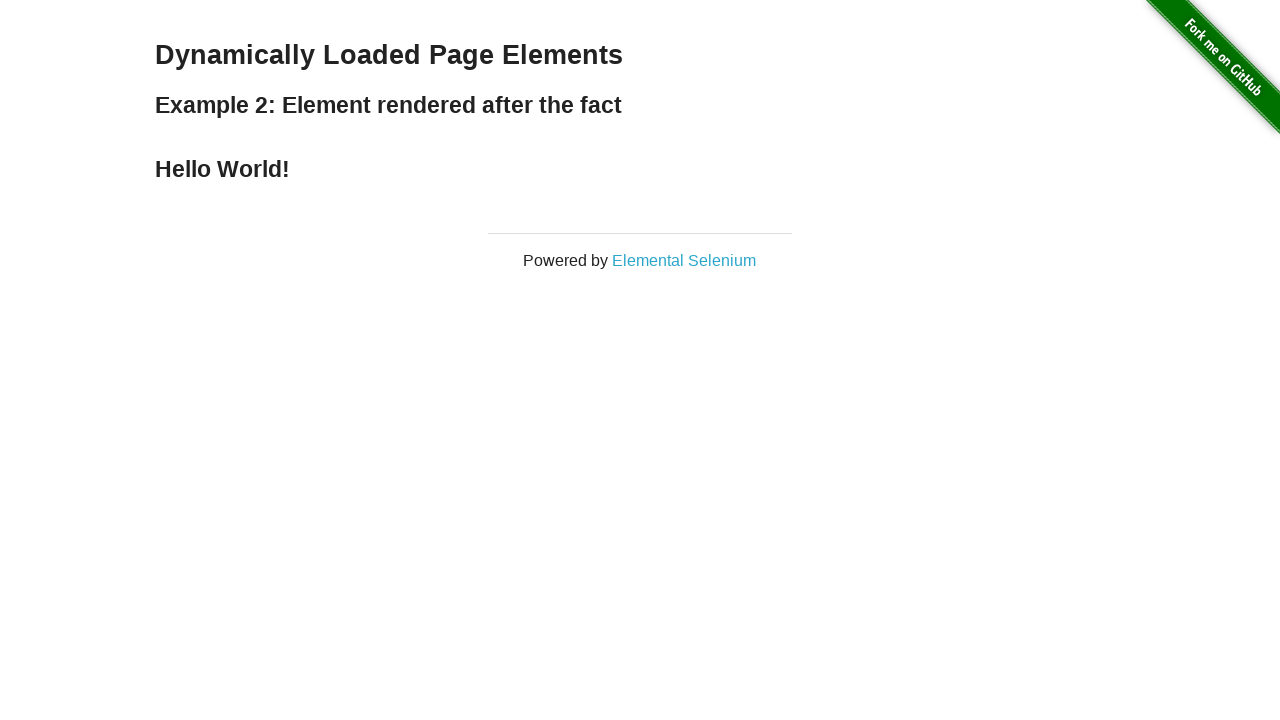

Verified loaded content (h4 heading) is visible
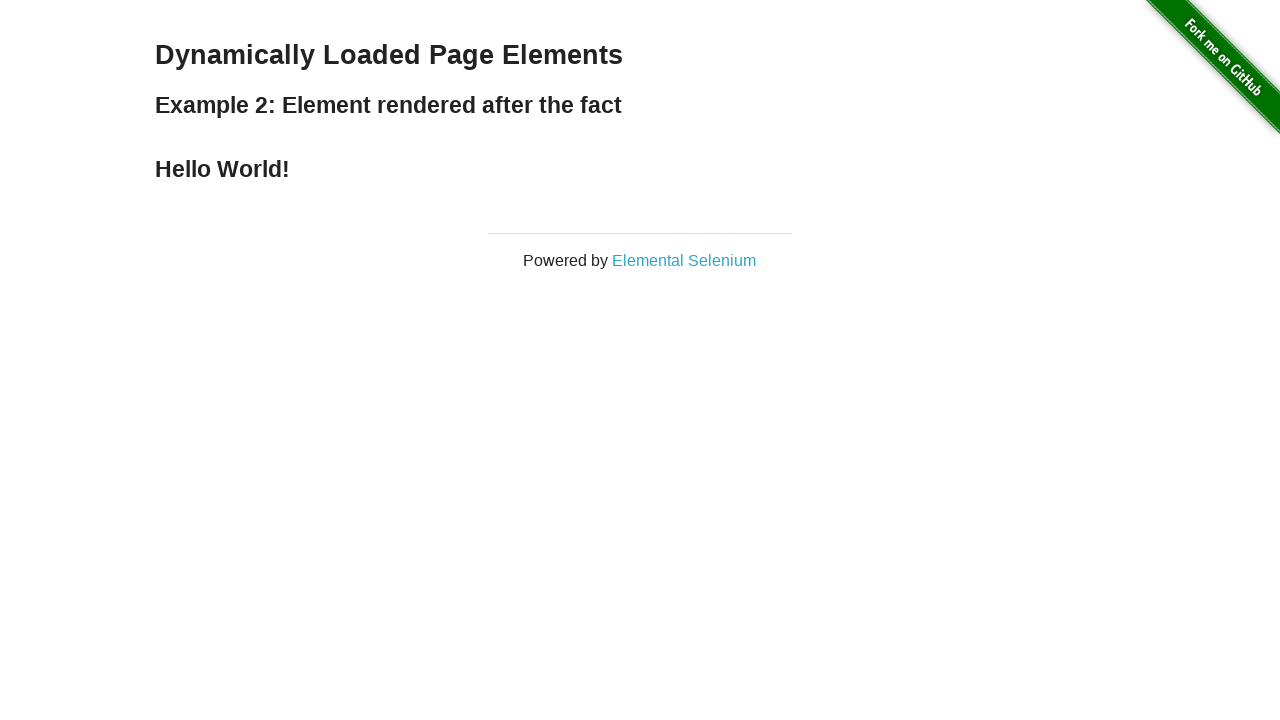

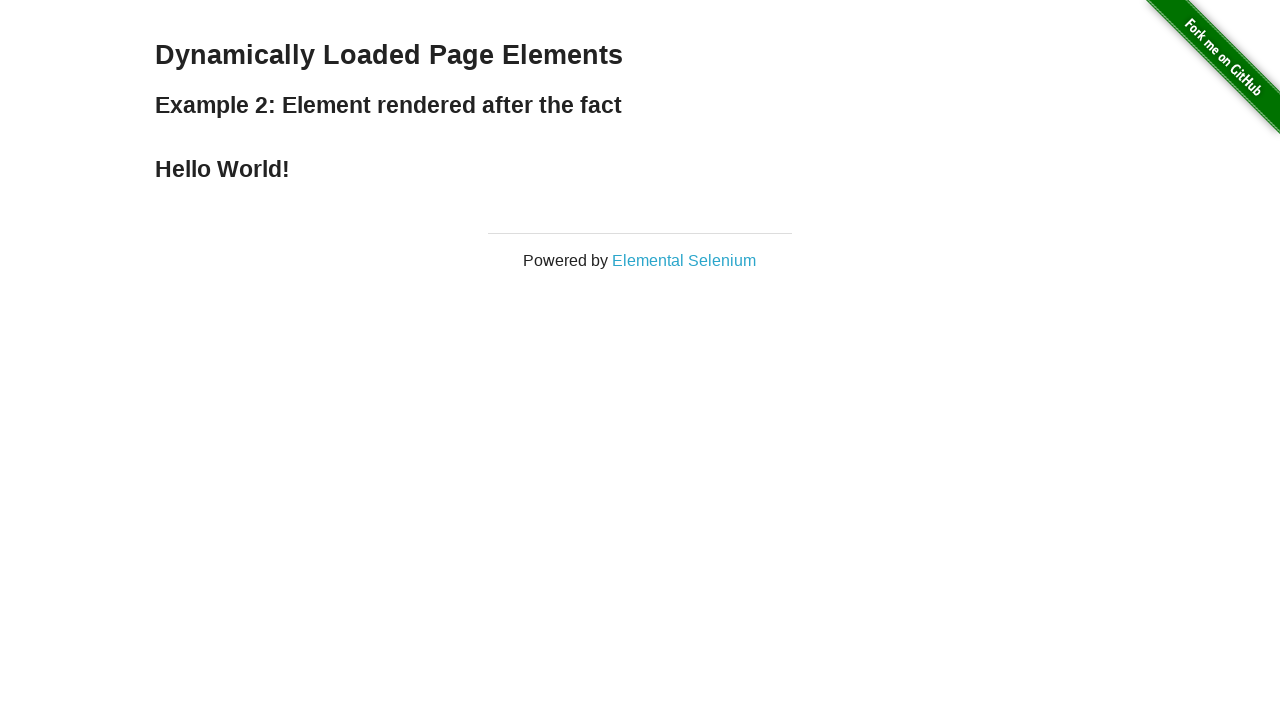